Demonstrates locator usage by clicking on the Make Appointment button on the CURA Healthcare homepage

Starting URL: https://katalon-demo-cura.herokuapp.com/

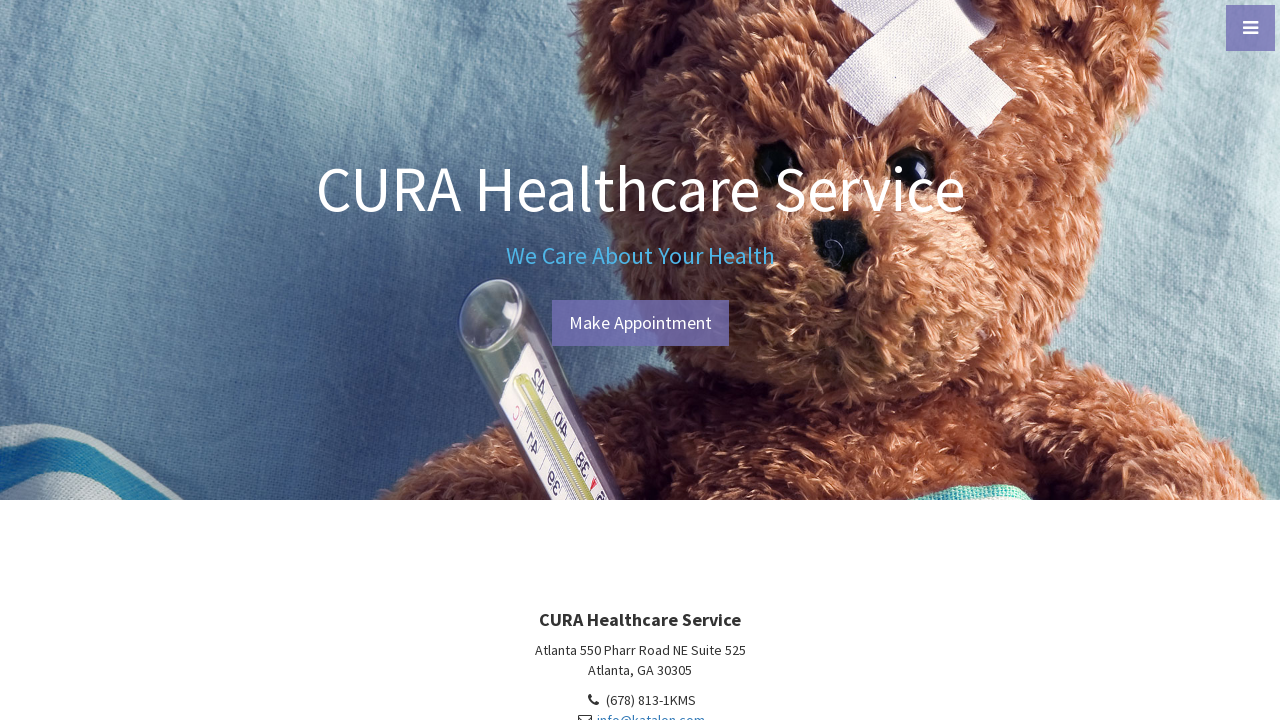

Navigated to CURA Healthcare homepage
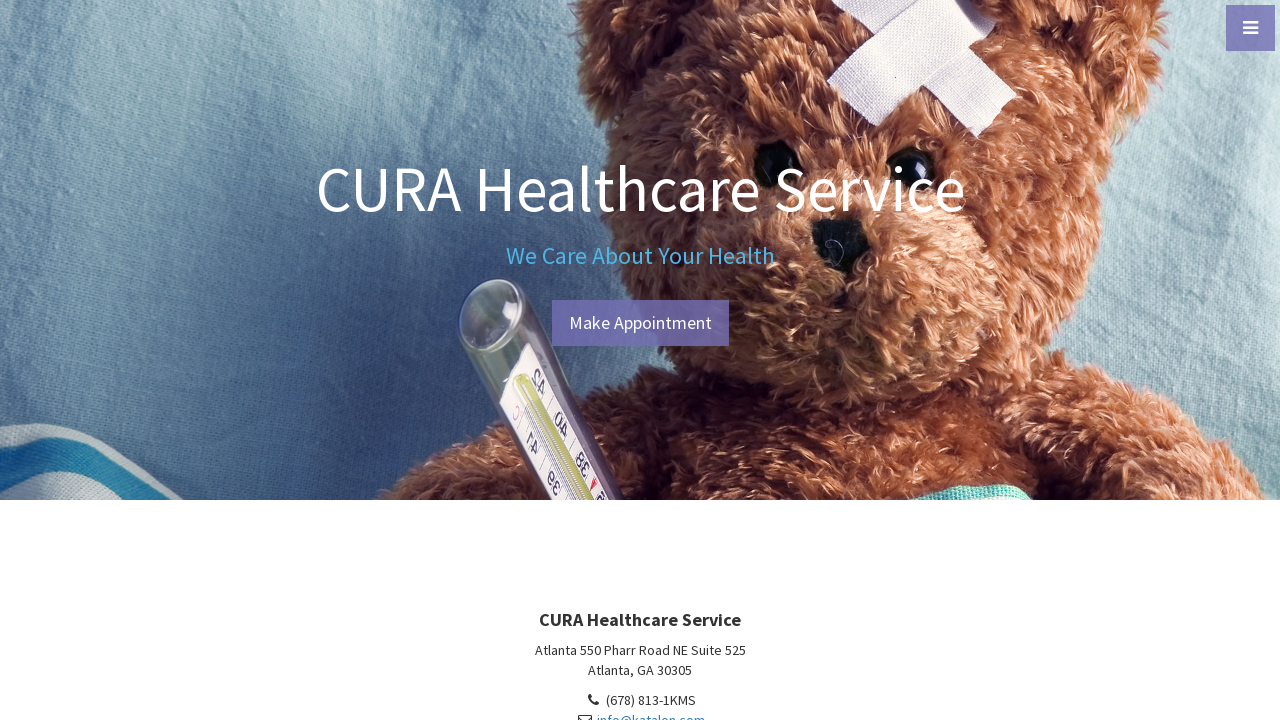

Clicked on the Make Appointment button at (640, 323) on internal:role=link[name="Make Appointment"i]
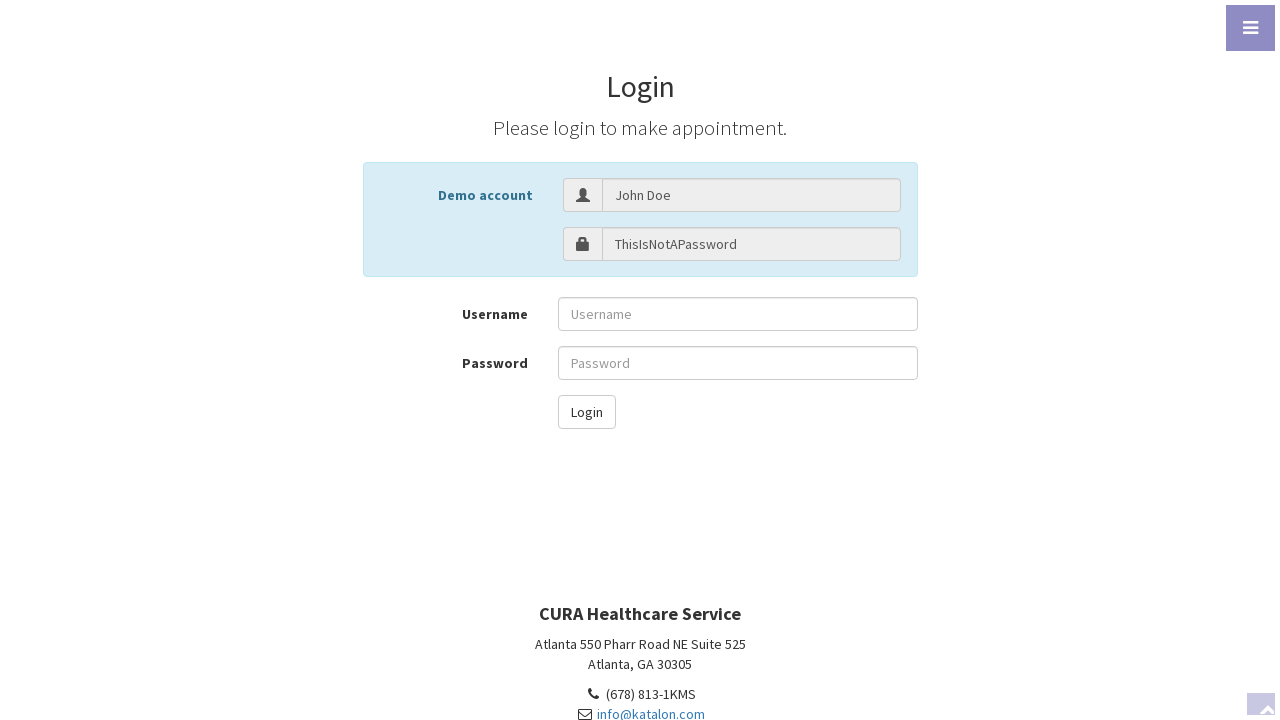

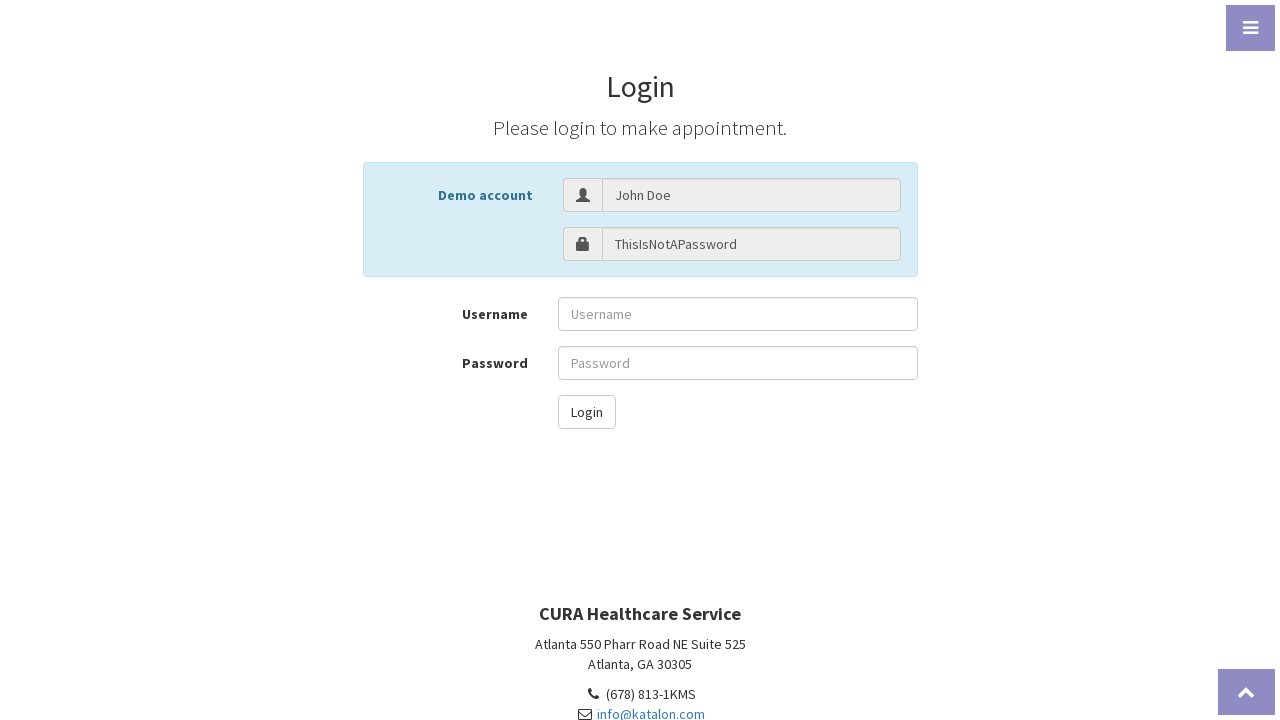